Tests clicking a blue button with specific CSS class attributes on the UI testing playground page

Starting URL: http://uitestingplayground.com/classattr

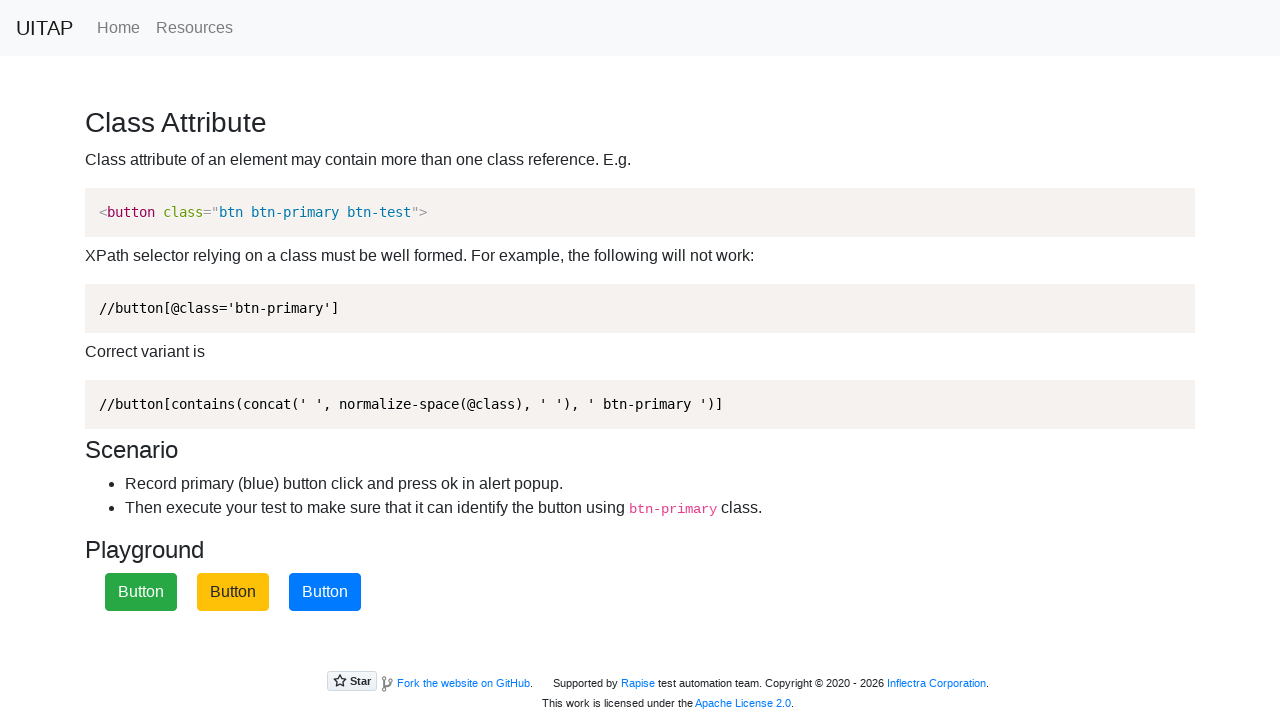

Waited for blue button with CSS classes .btn.btn-primary to load
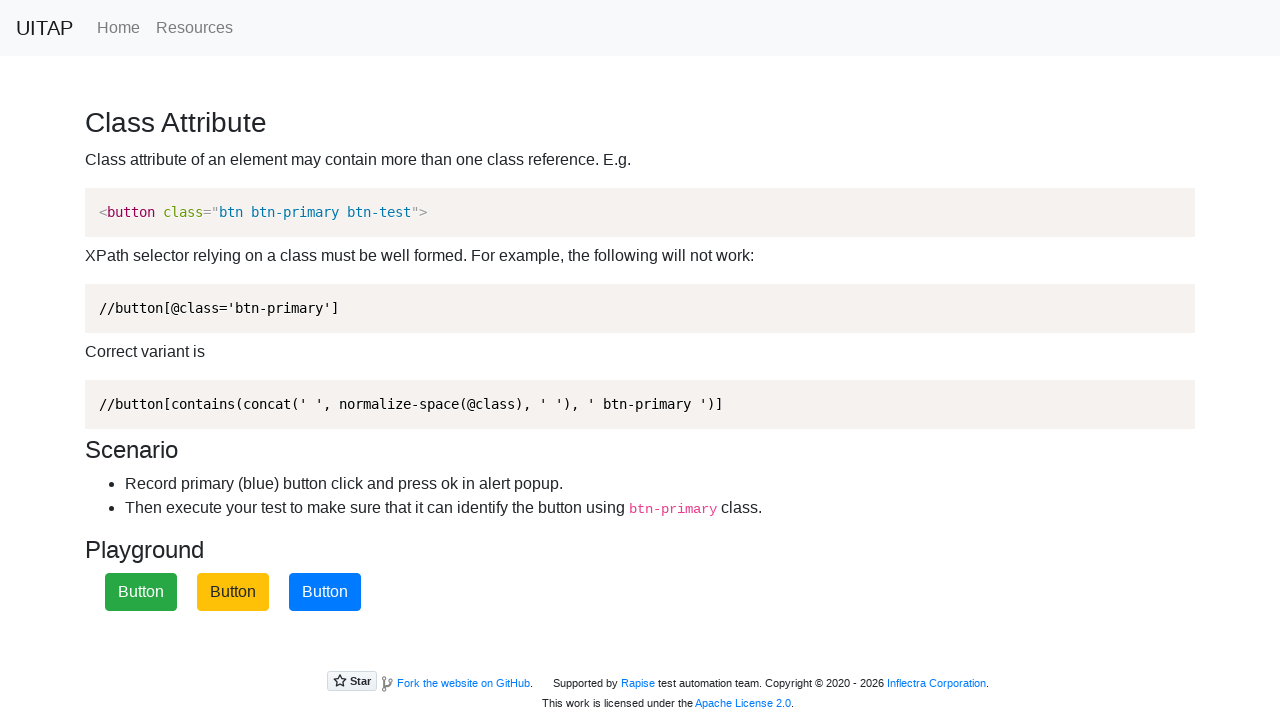

Clicked the blue button with CSS classes .btn.btn-primary at (325, 592) on .btn.btn-primary
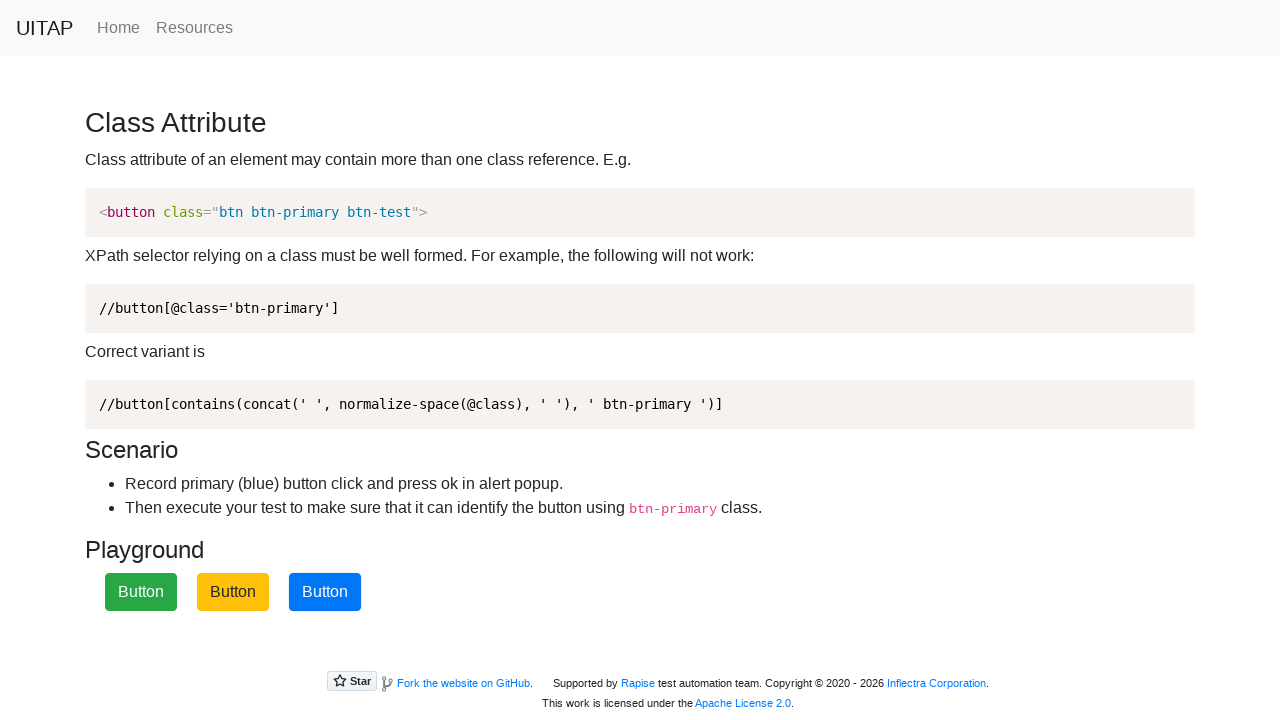

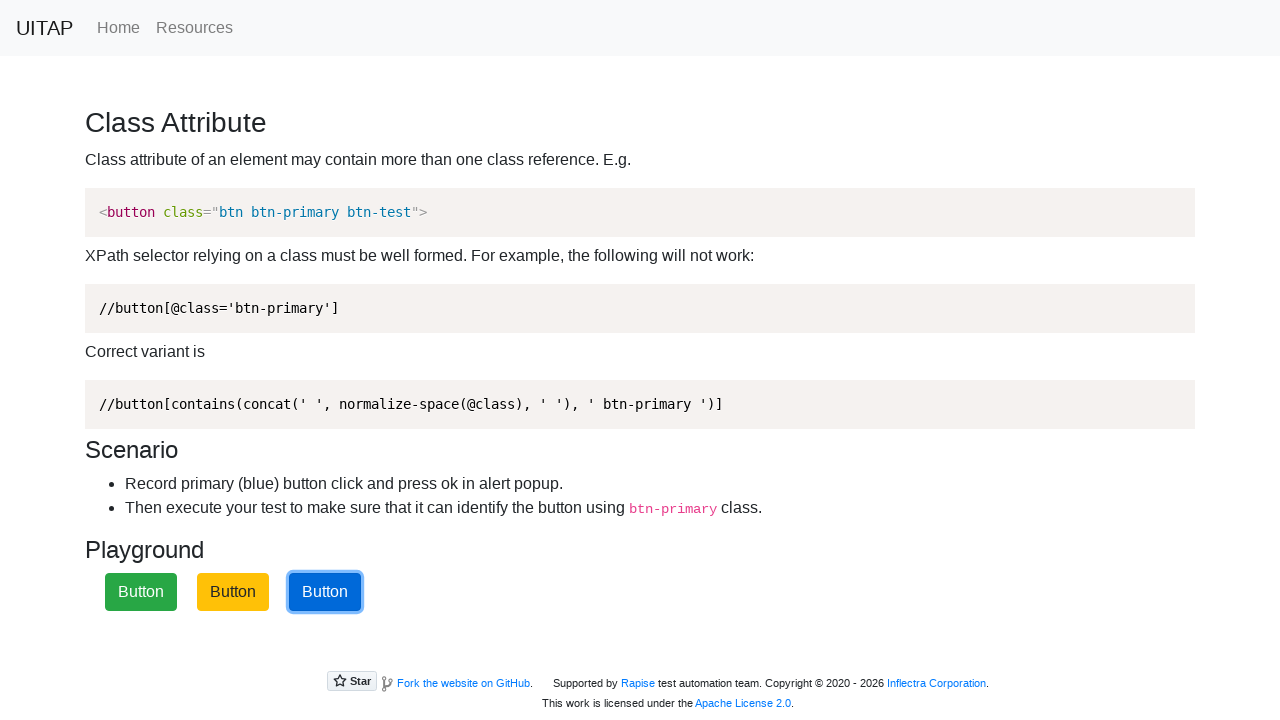